Navigates to Santa Monica Study Abroad website, verifies the page title, then clicks on "Study Abroad" menu item and selects United States option

Starting URL: https://santamonicaedu.in/

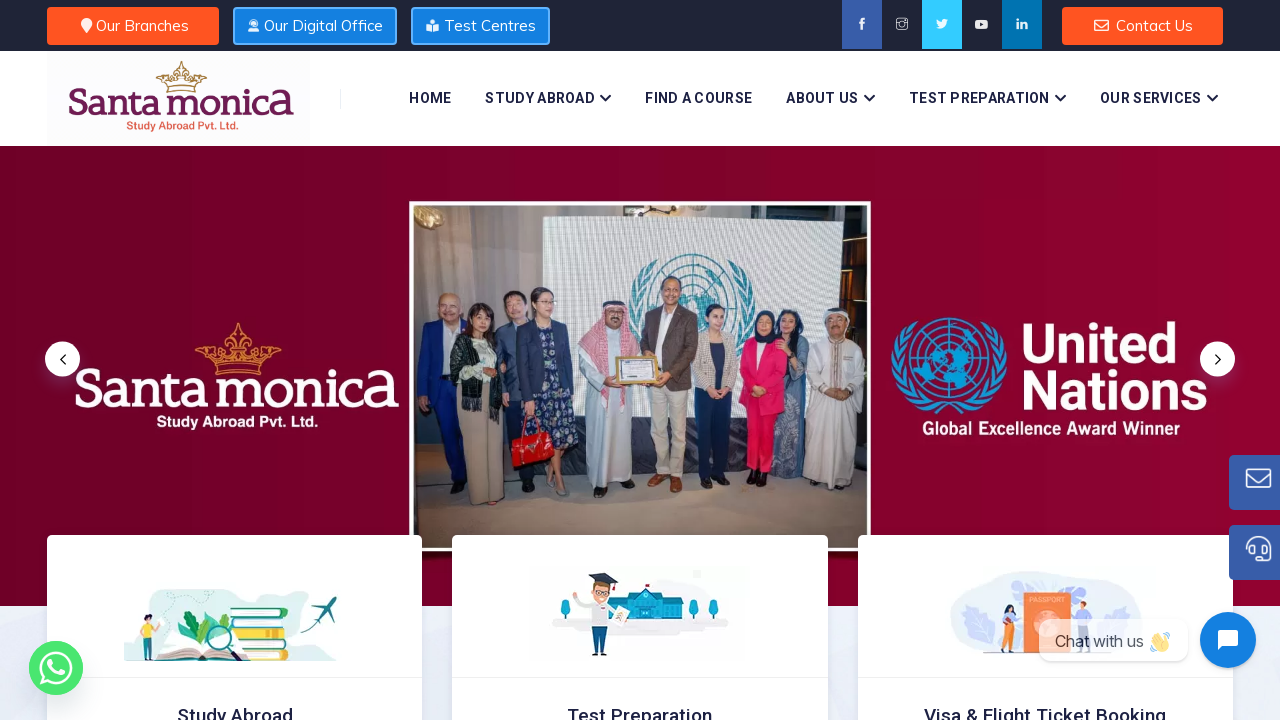

Retrieved page title
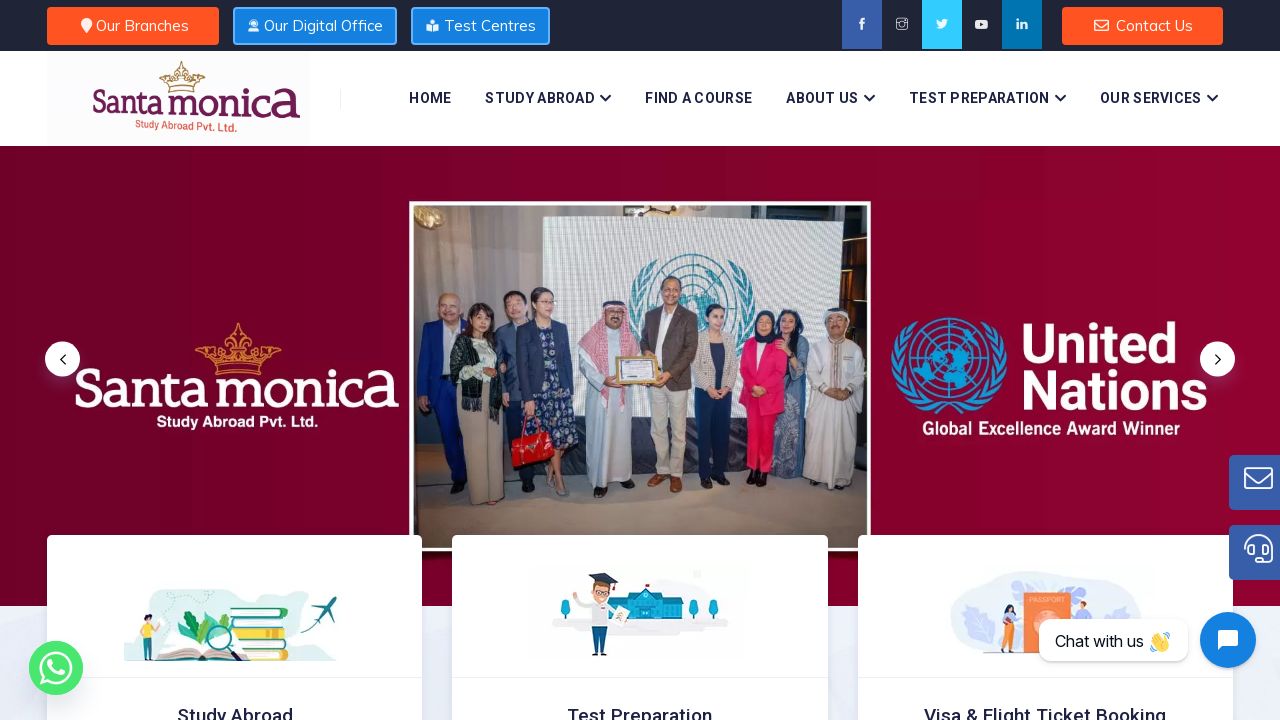

Set expected title for verification
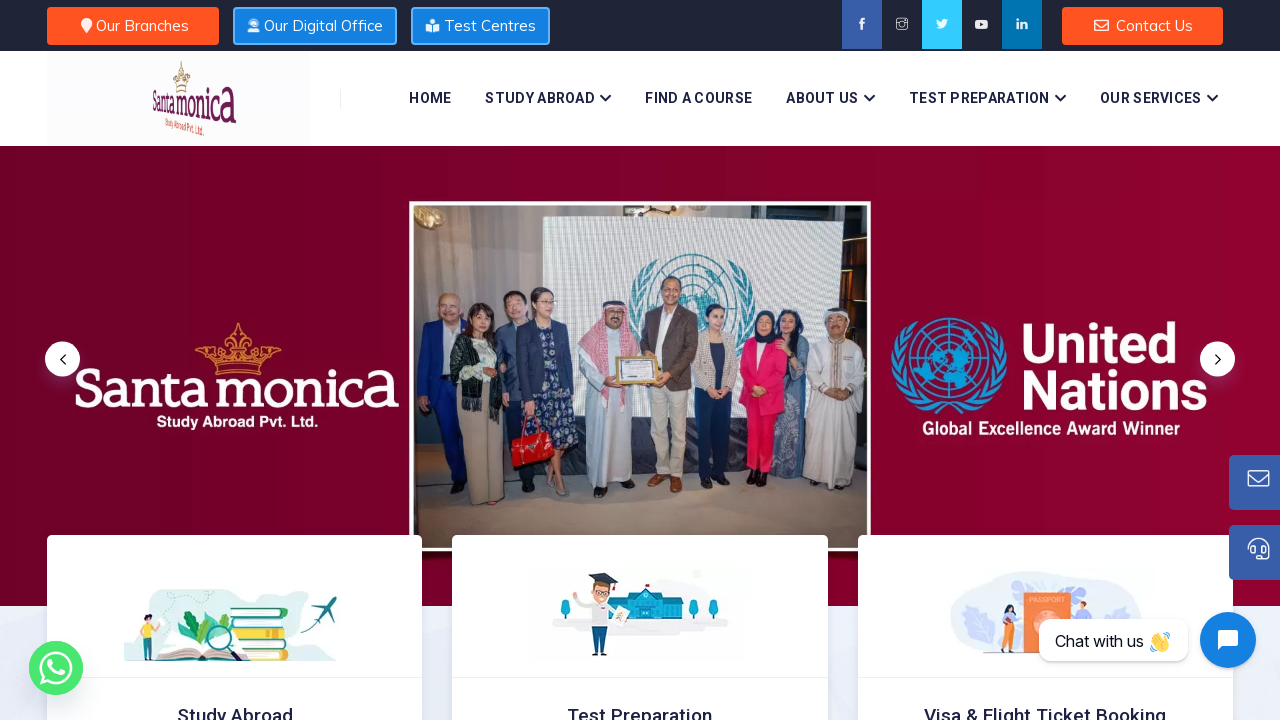

Clicked on Study Abroad menu item at (548, 98) on li#menu-item-567
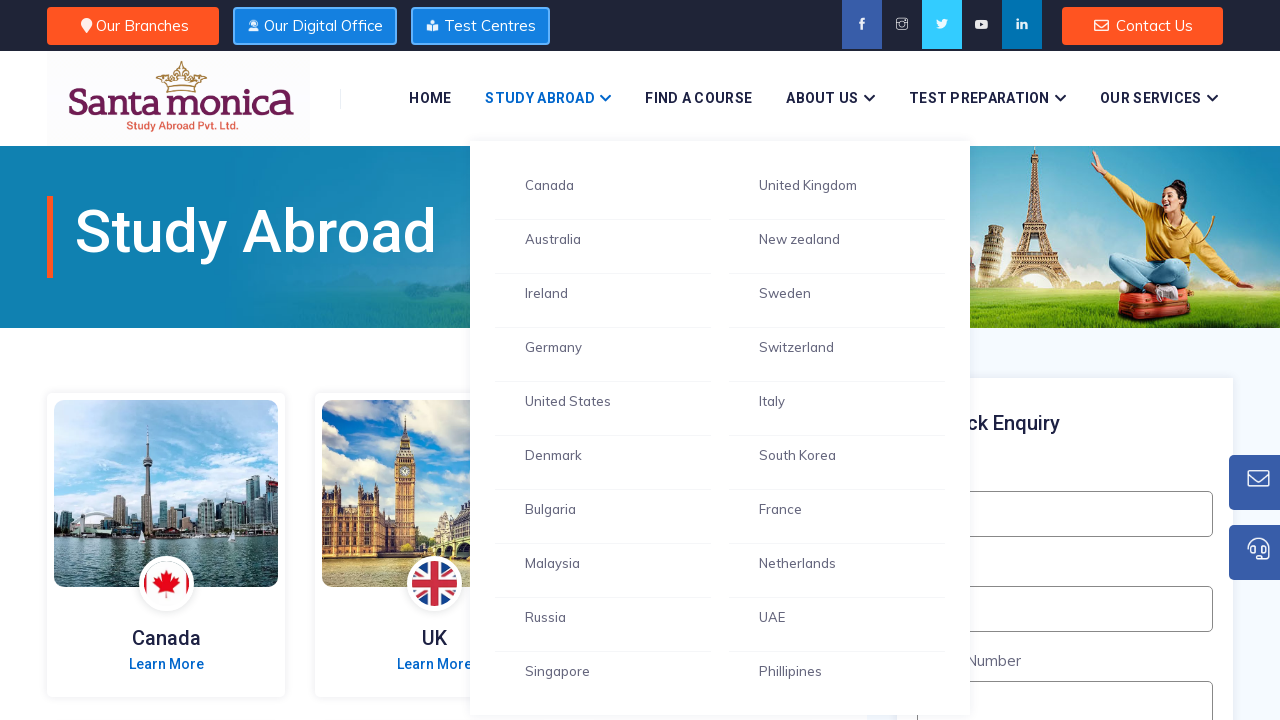

Clicked on United States option at (703, 361) on img[alt='United States']
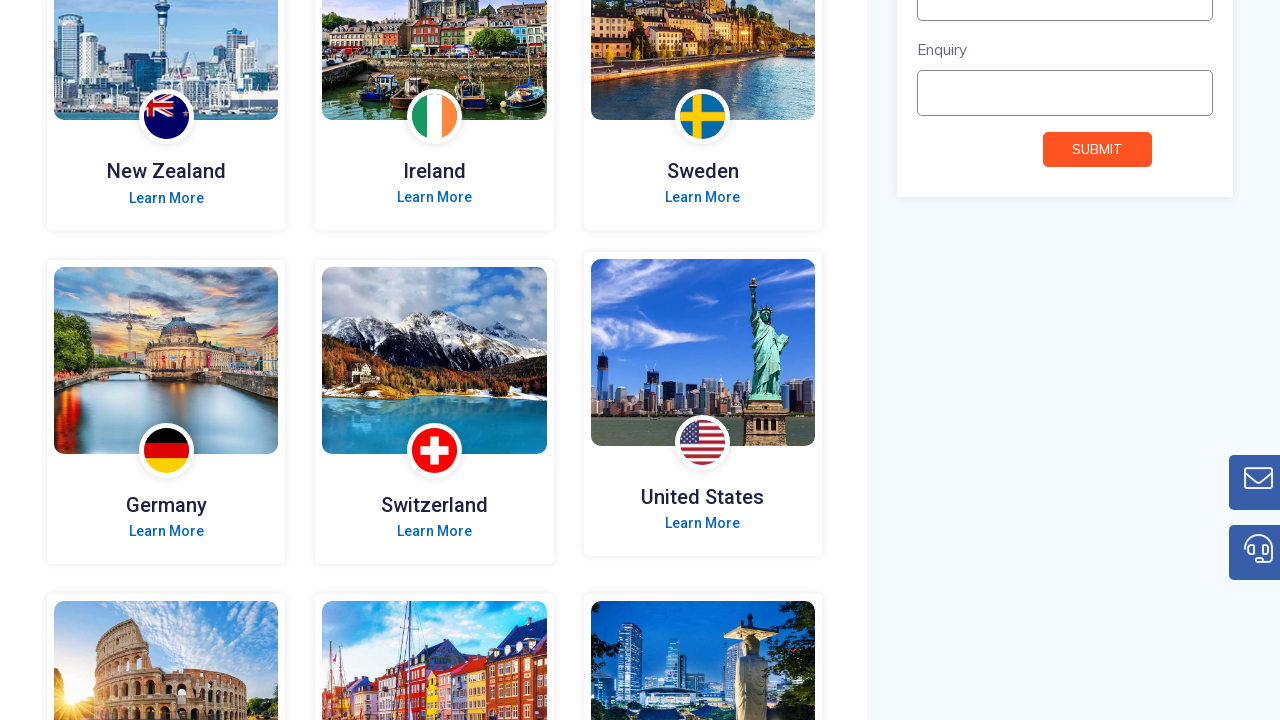

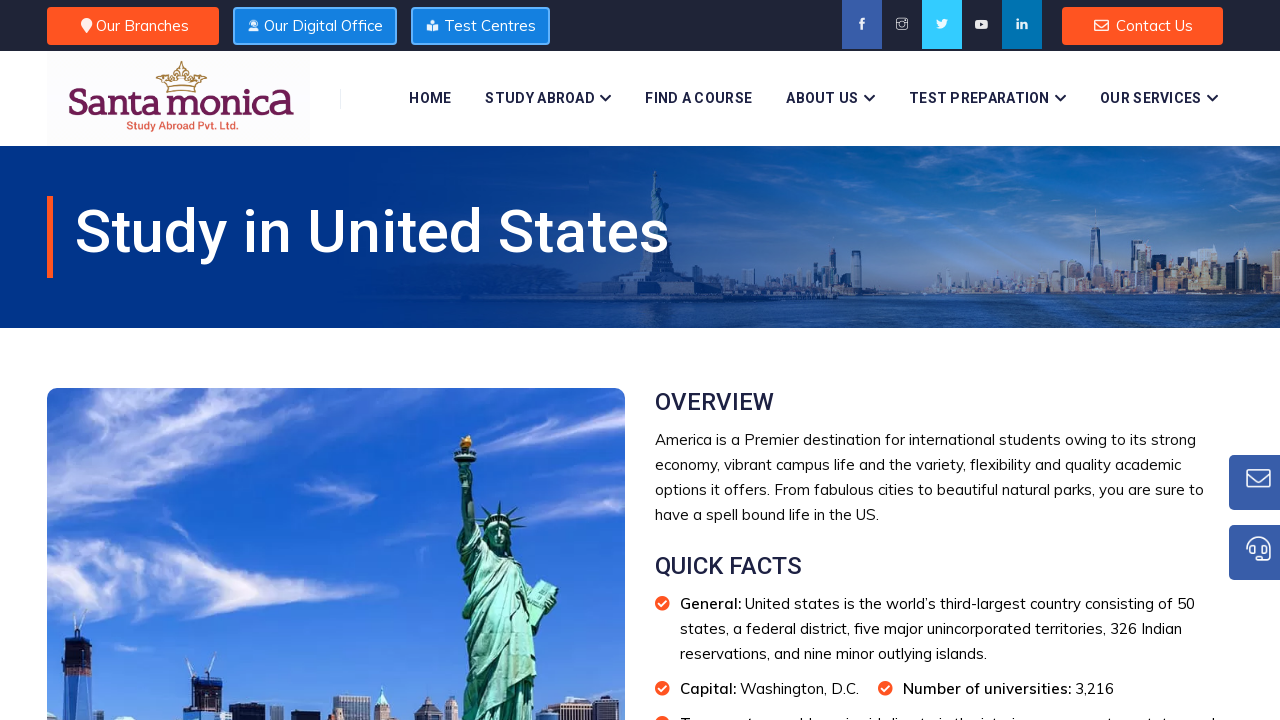